Tests that the first name input field is displayed on the DemoQA practice form page

Starting URL: https://demoqa.com/automation-practice-form

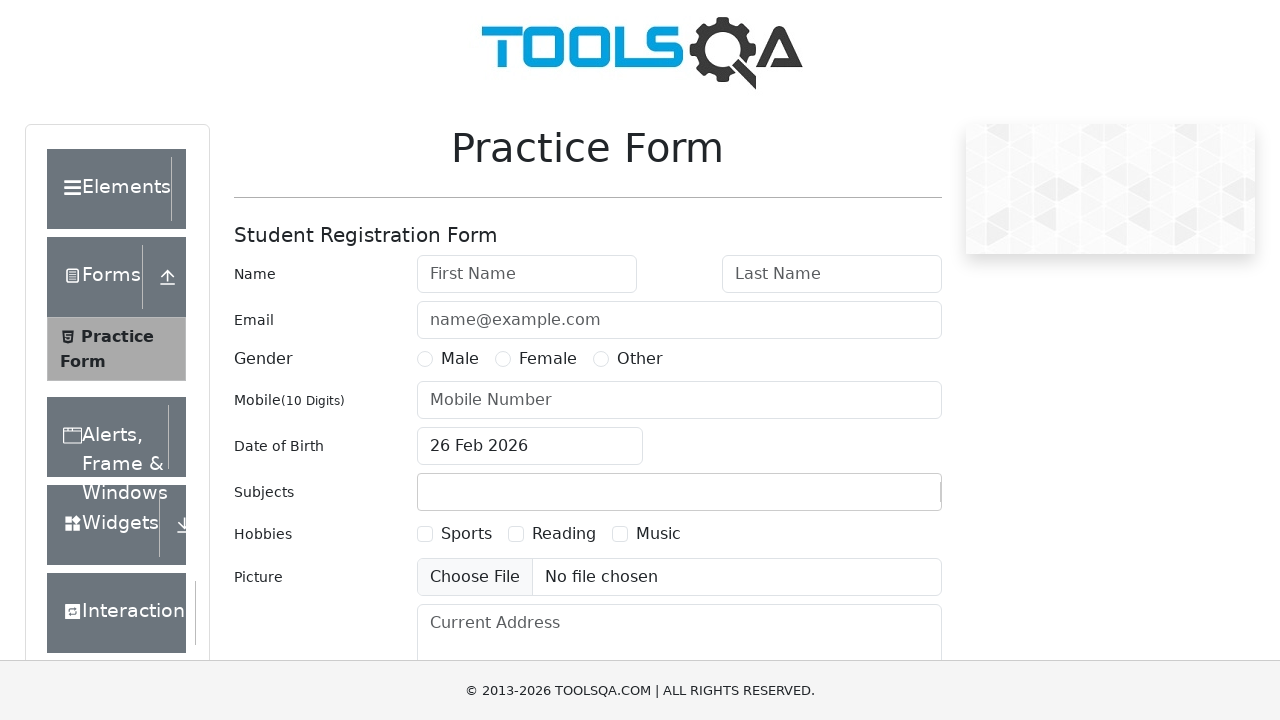

Navigated to DemoQA practice form page
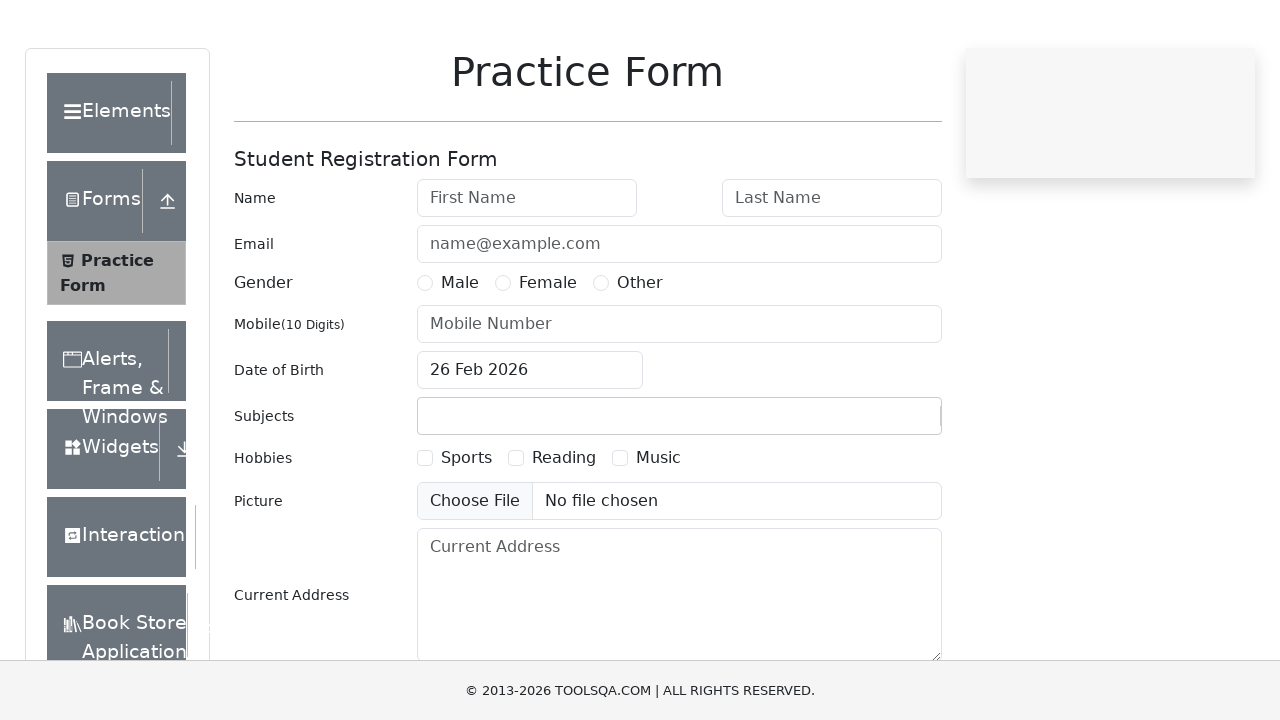

Located first name input field
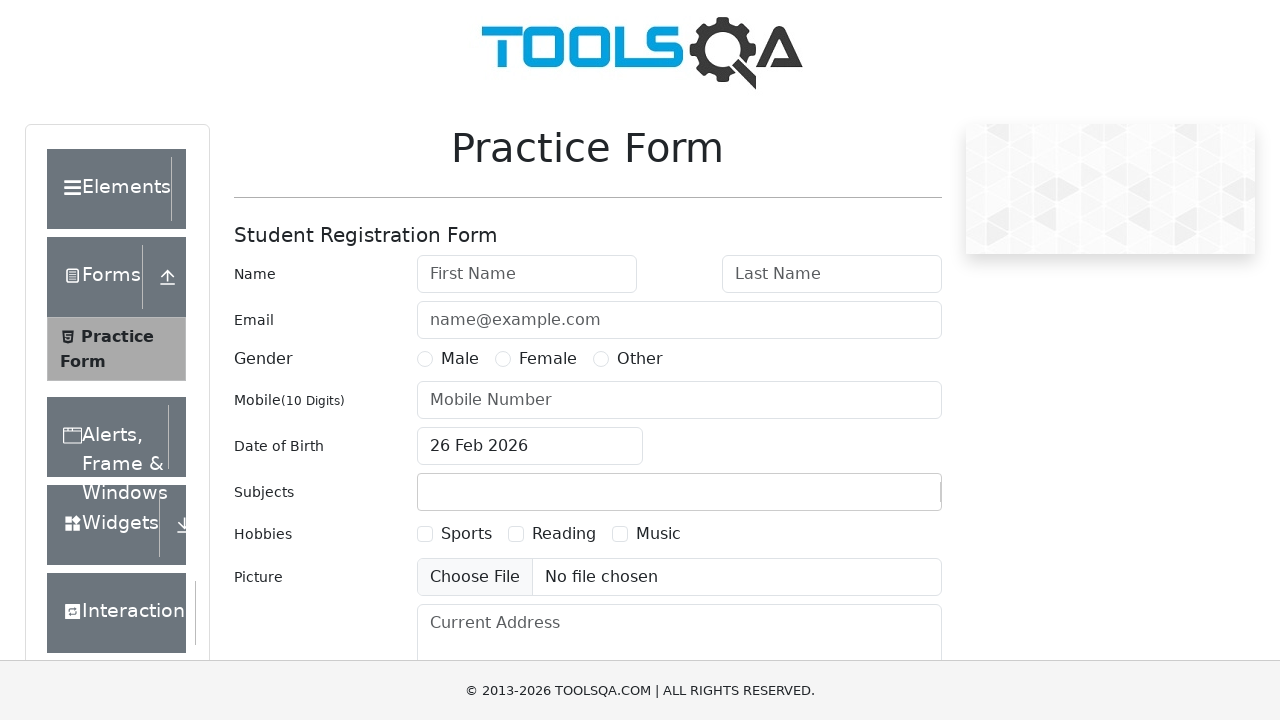

Verified first name input field is displayed
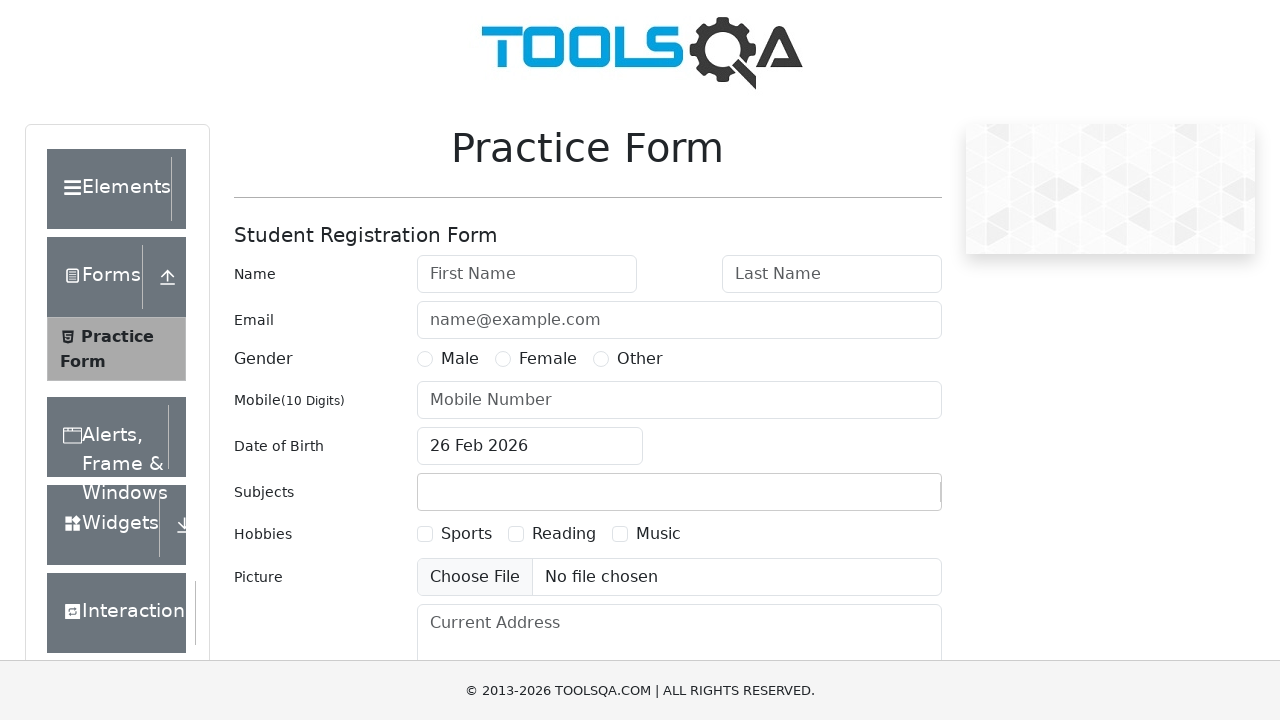

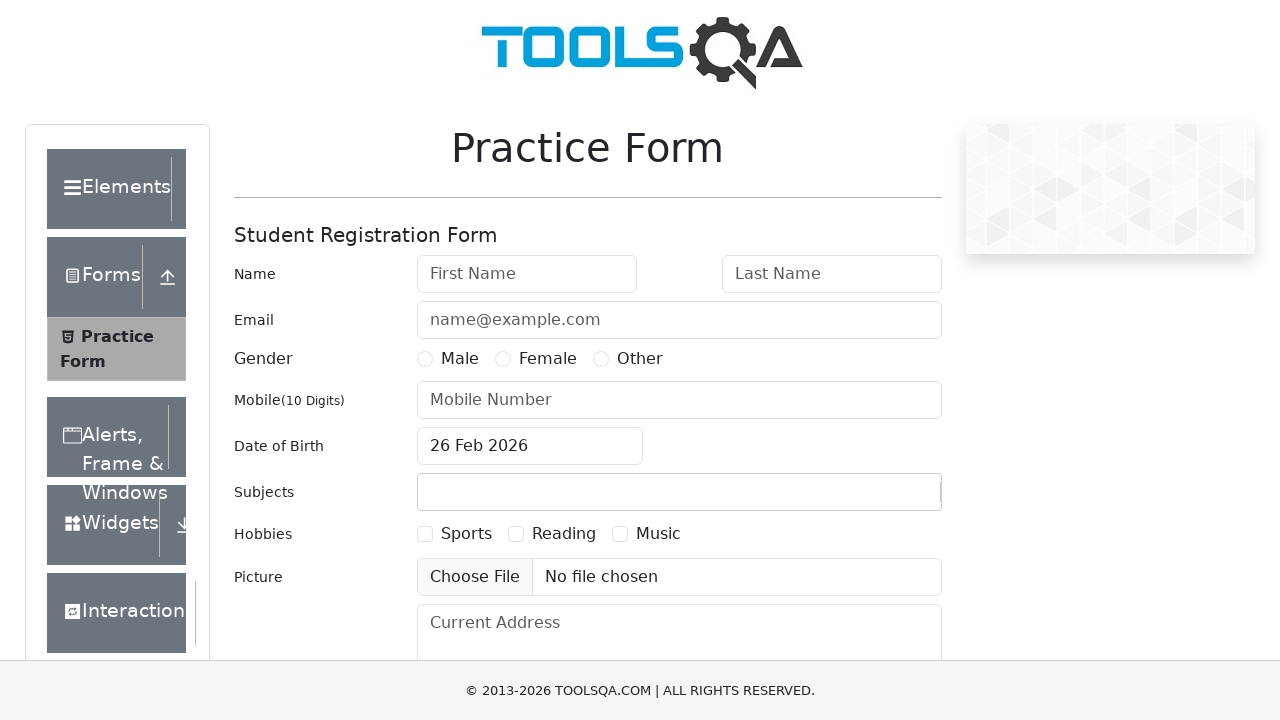